Tests the Python.org website search functionality using unittest structure - enters "pycon" search query and verifies results appear

Starting URL: http://www.python.org

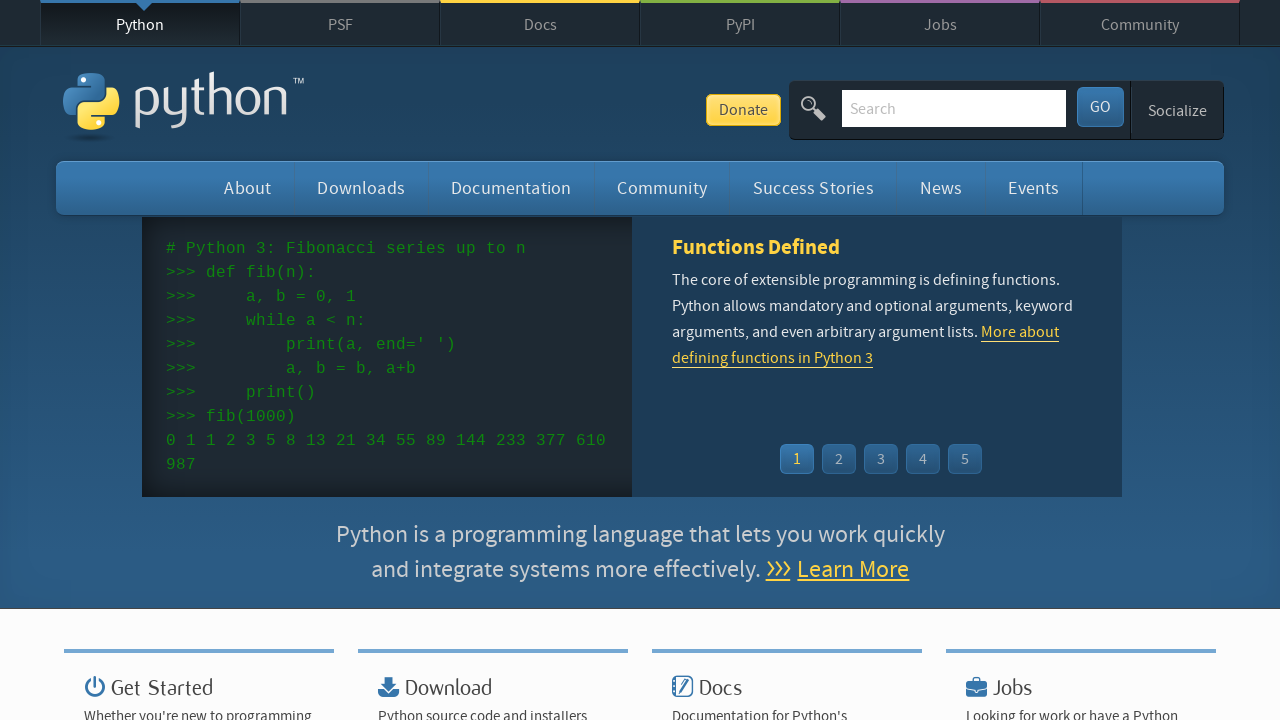

Verified page title contains 'Python'
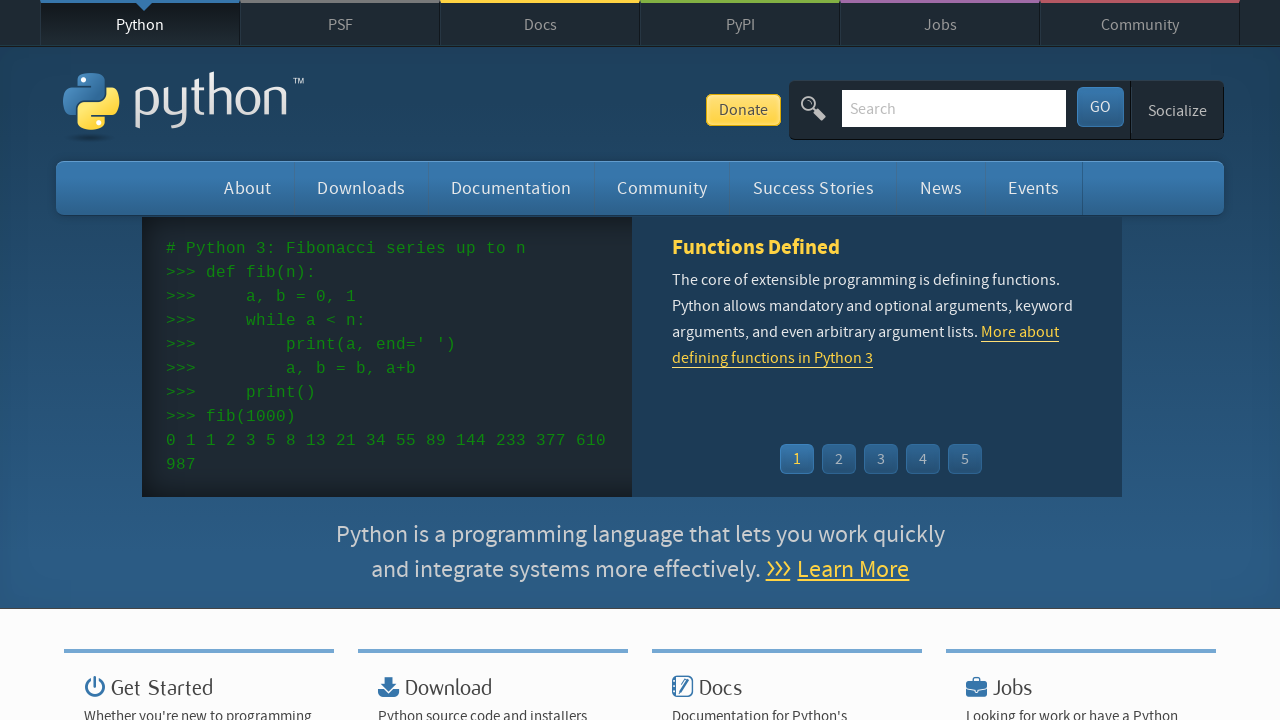

Filled search box with 'pycon' query on input[name='q']
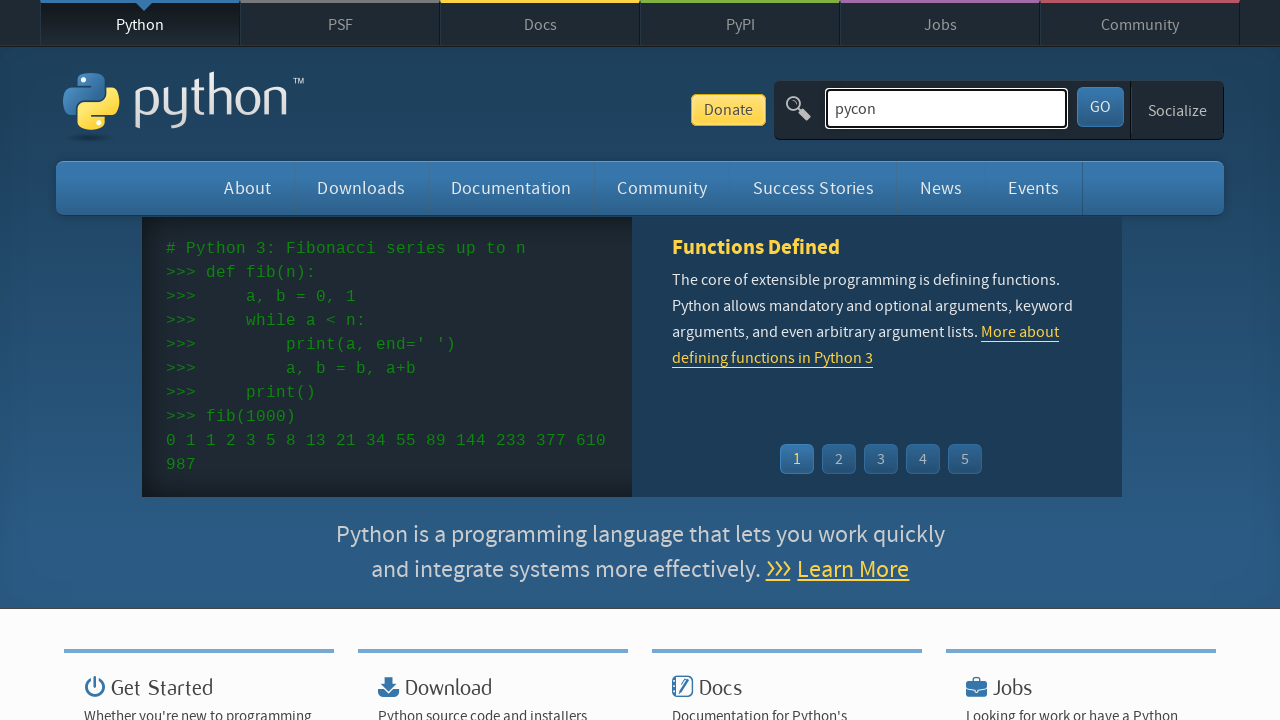

Pressed Enter to submit search query on input[name='q']
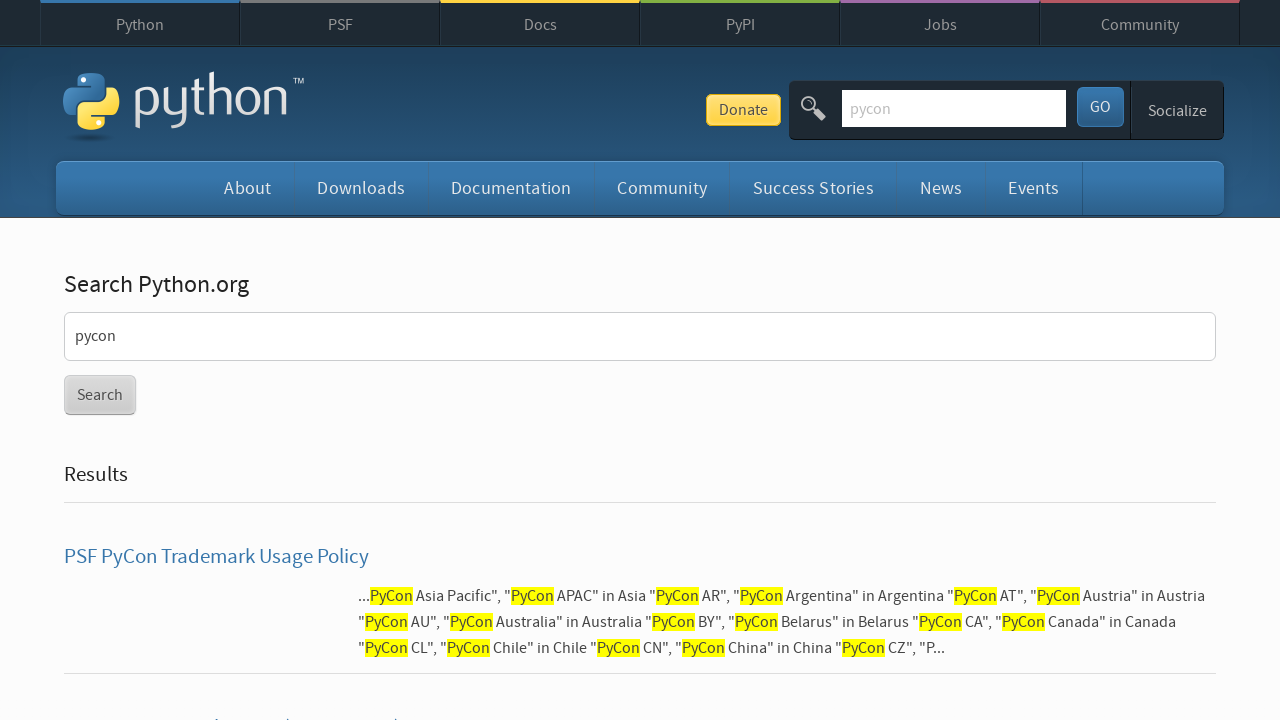

Waited for network idle state after search submission
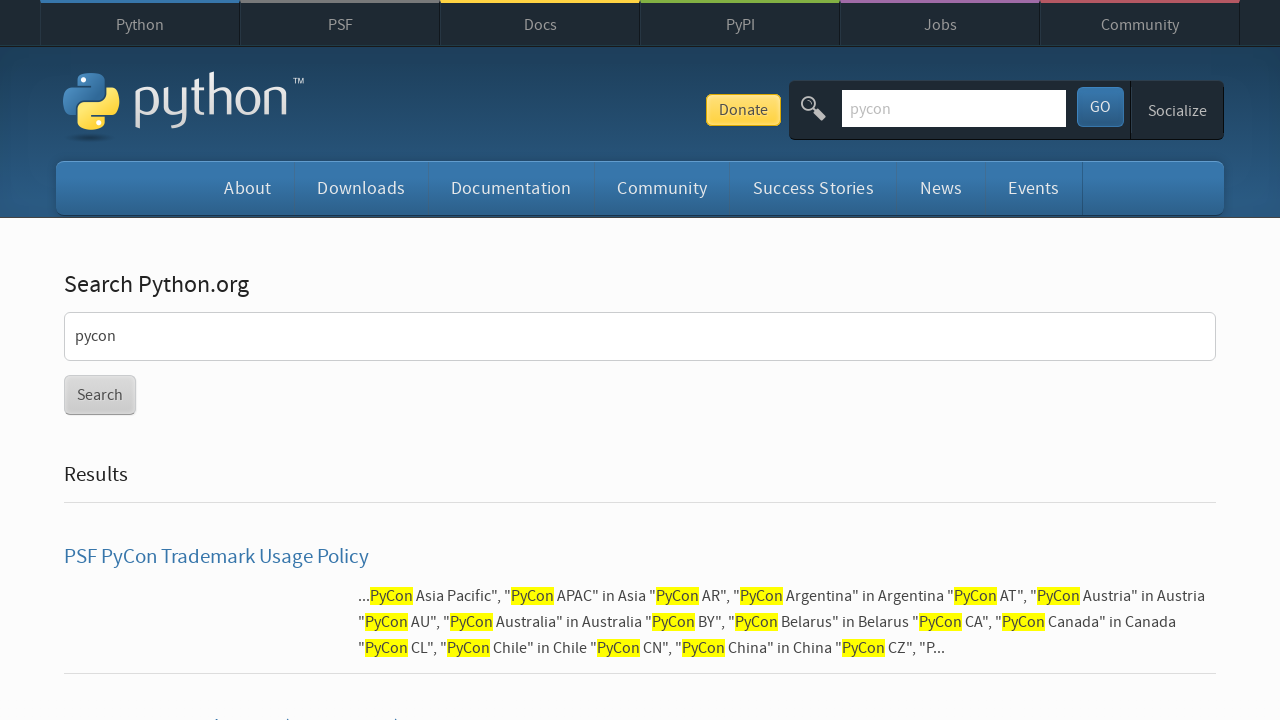

Verified search results appear (no 'No results found' message)
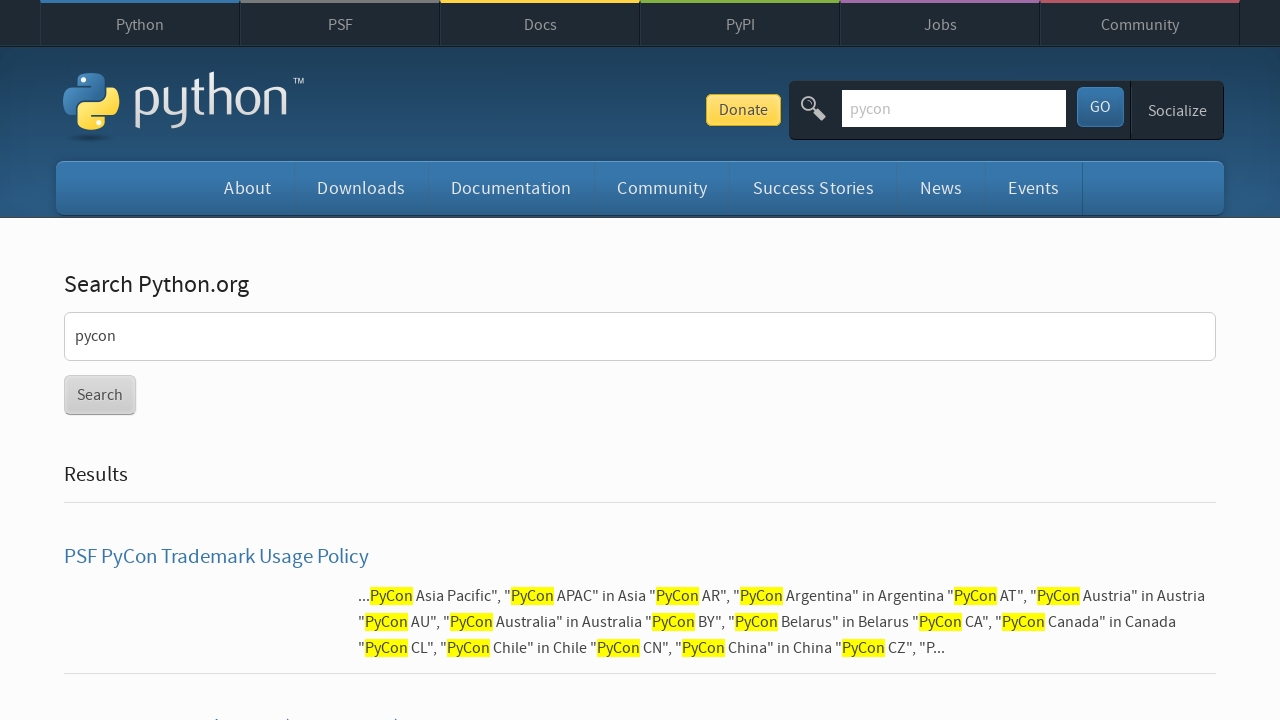

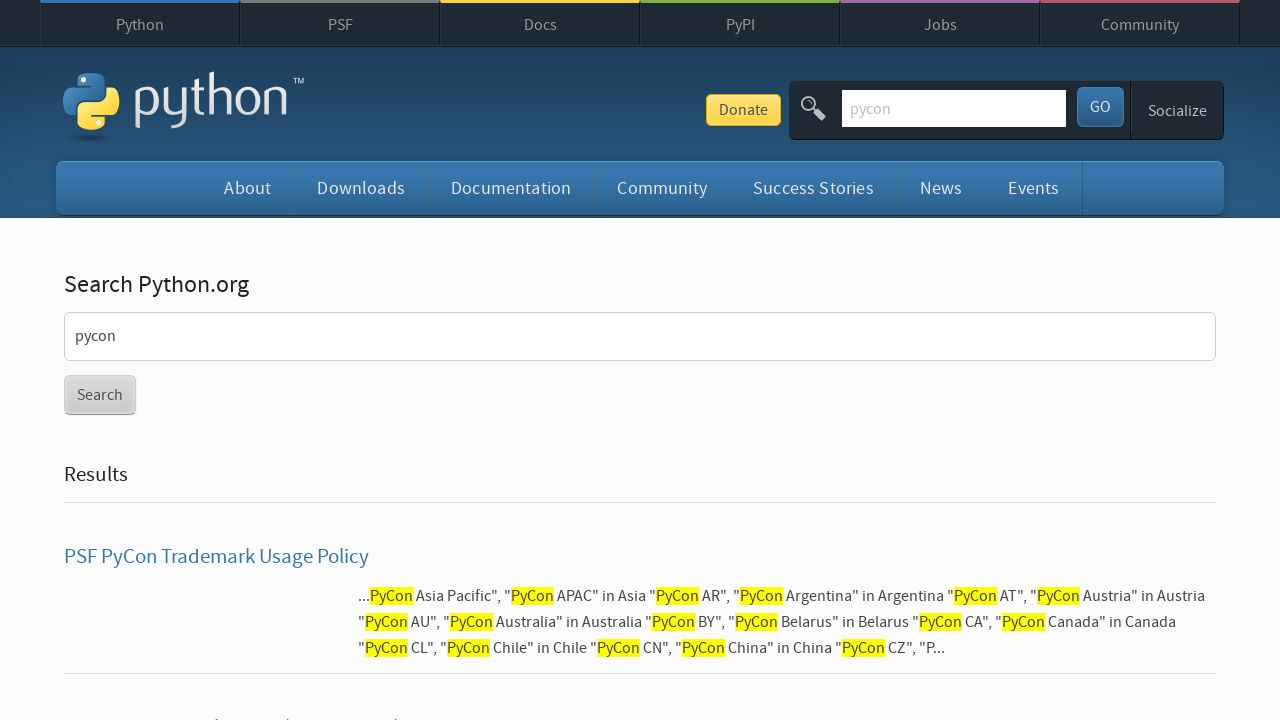